Tests table sorting on a table with helpful class attributes by clicking the Due column header and verifying ascending sort order

Starting URL: http://the-internet.herokuapp.com/tables

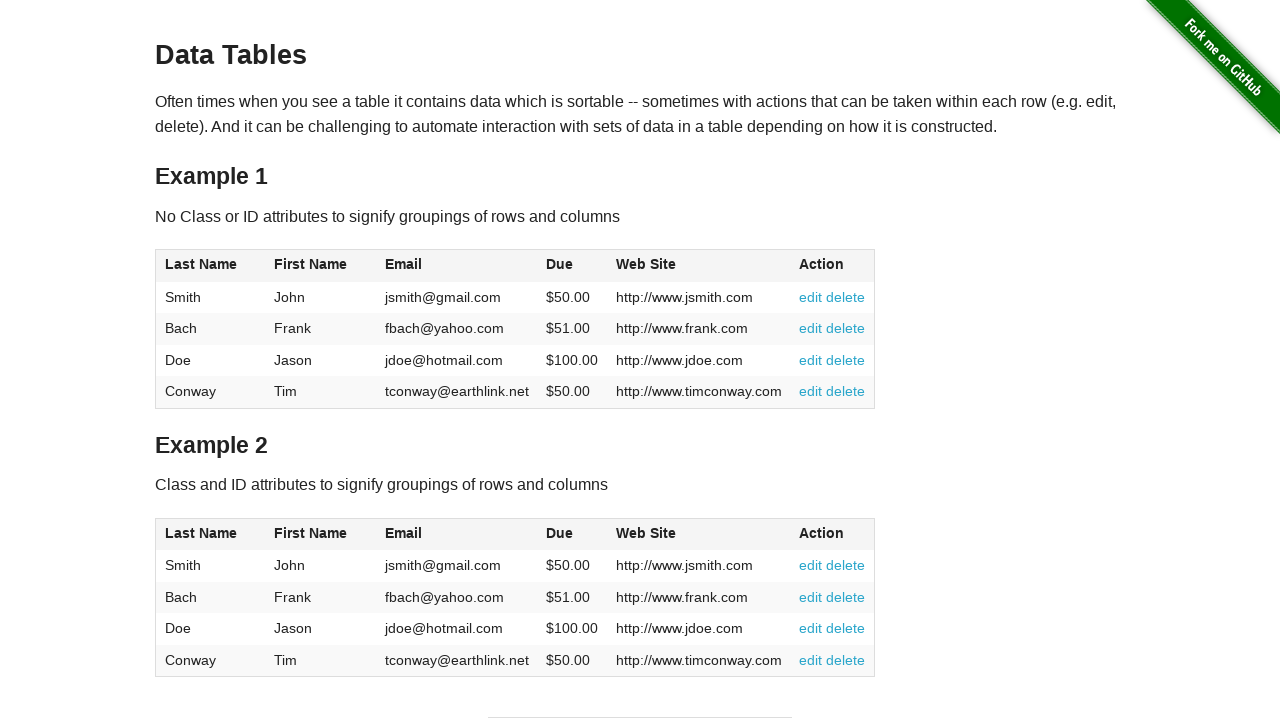

Clicked the Due column header to sort the table at (560, 533) on #table2 thead .dues
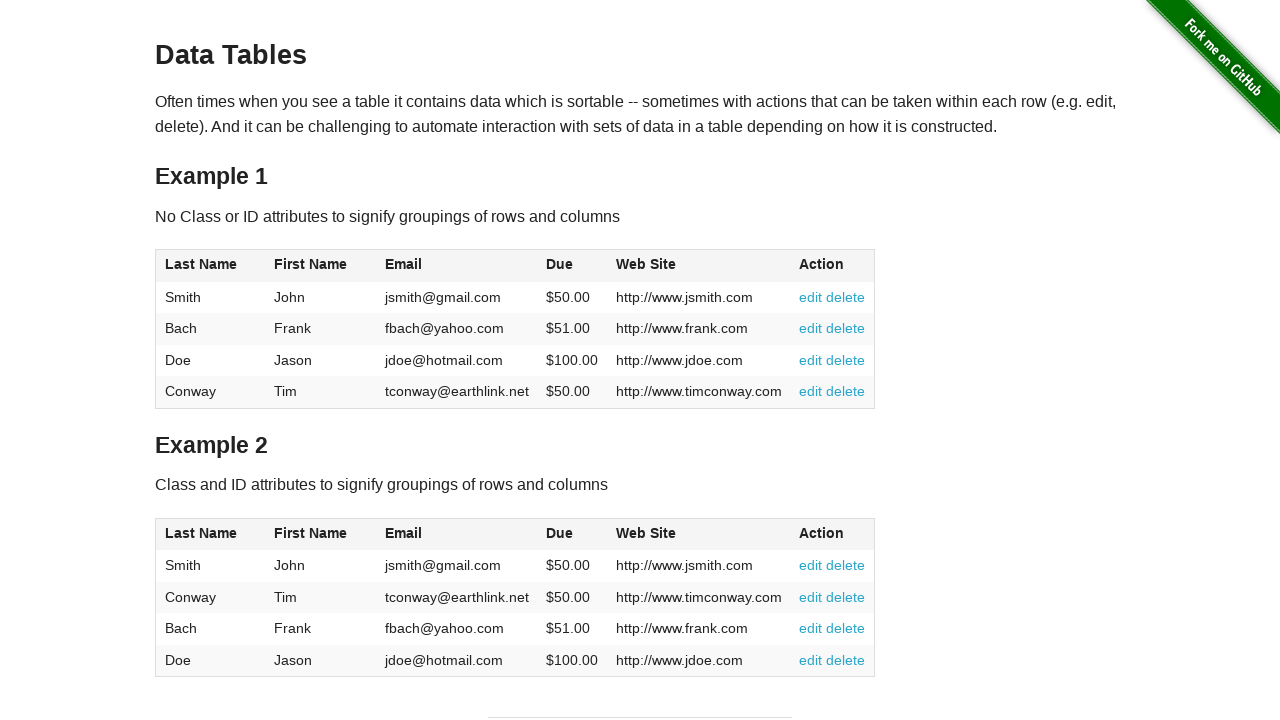

Due column values loaded in table body
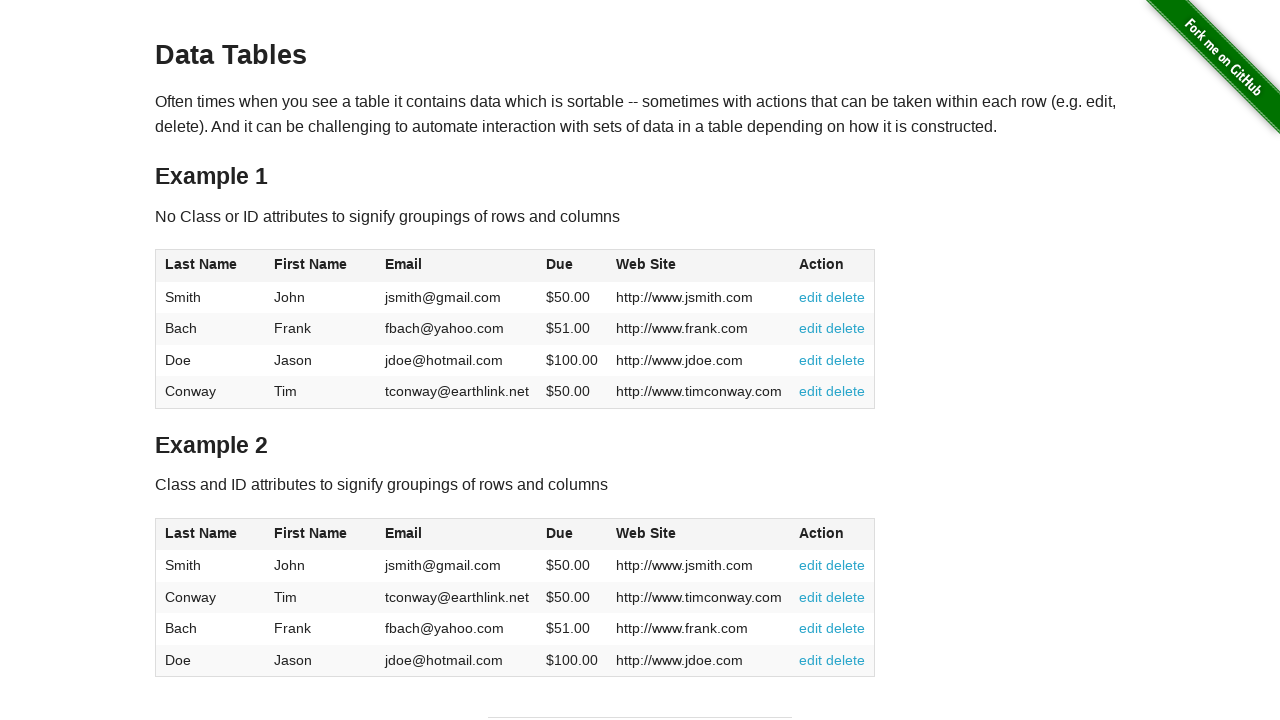

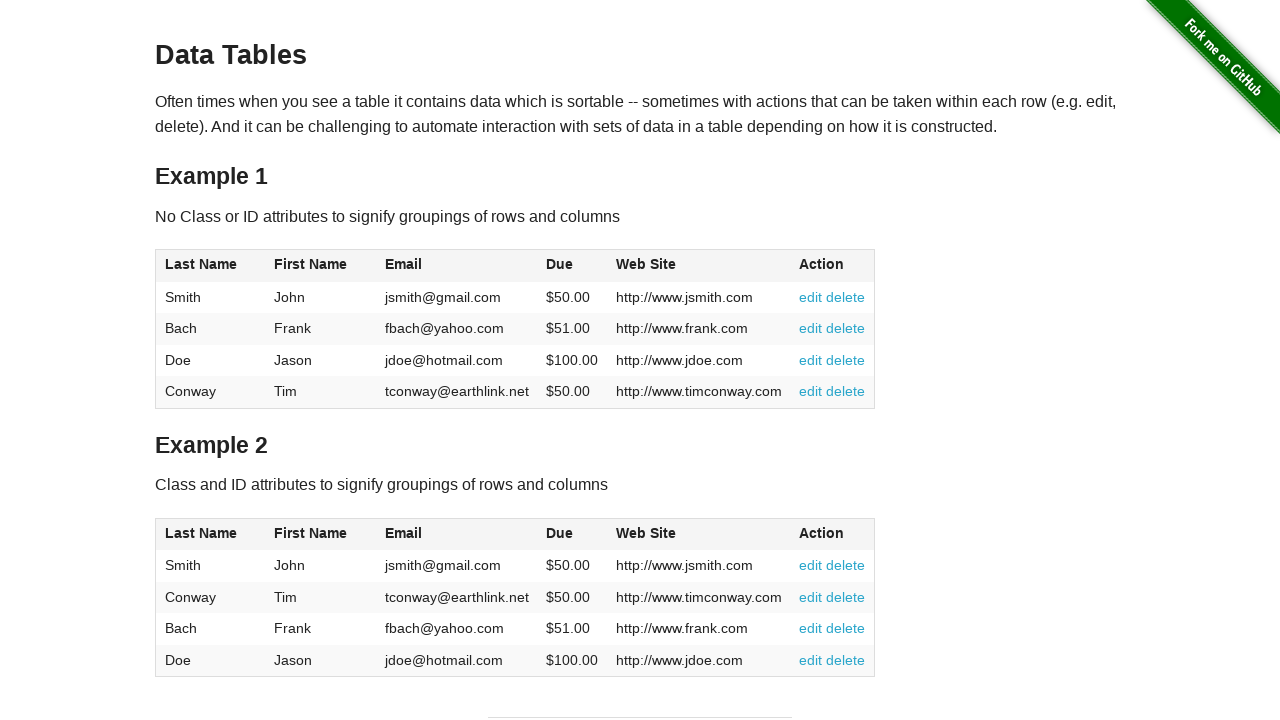